Navigates to Bird Supplies category by hovering over the menu and clicking the link, then scrolls through the page

Starting URL: https://valiant-pet-demo.mybigcommerce.com/

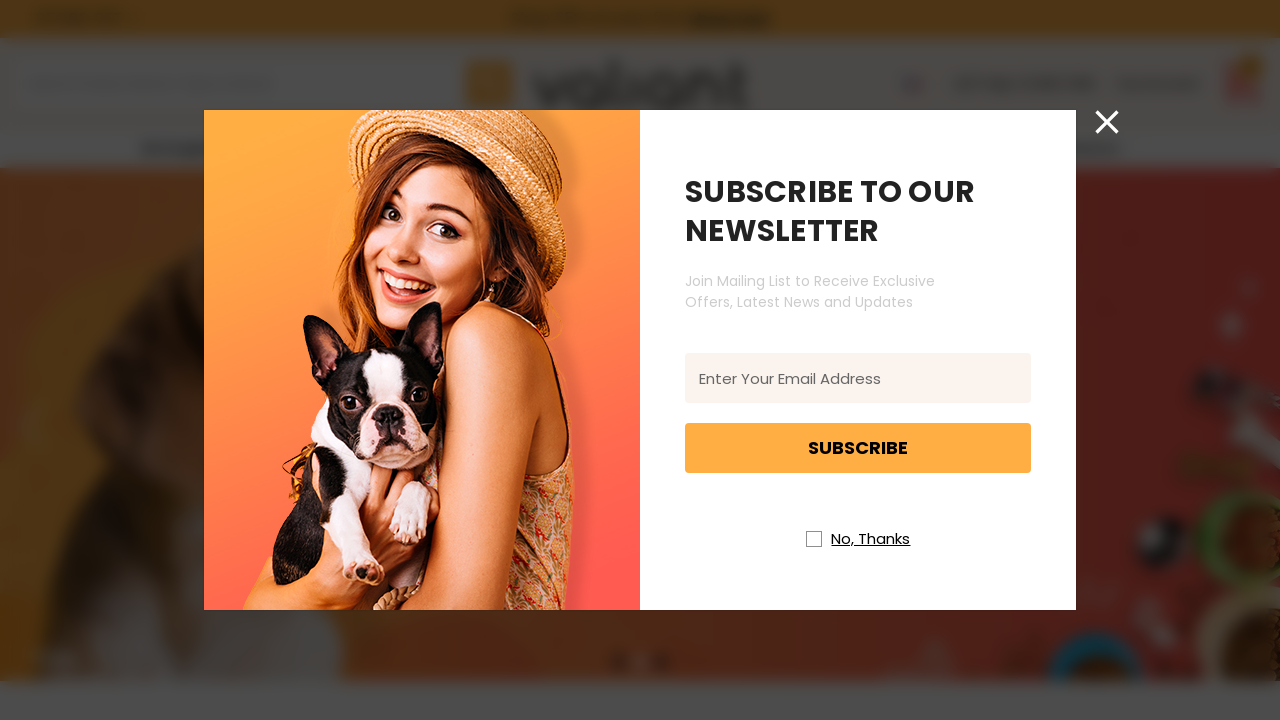

Closed newsletter popup at (1107, 122) on //i[@class='icon icon-newsletter-close']//*[name()='svg']
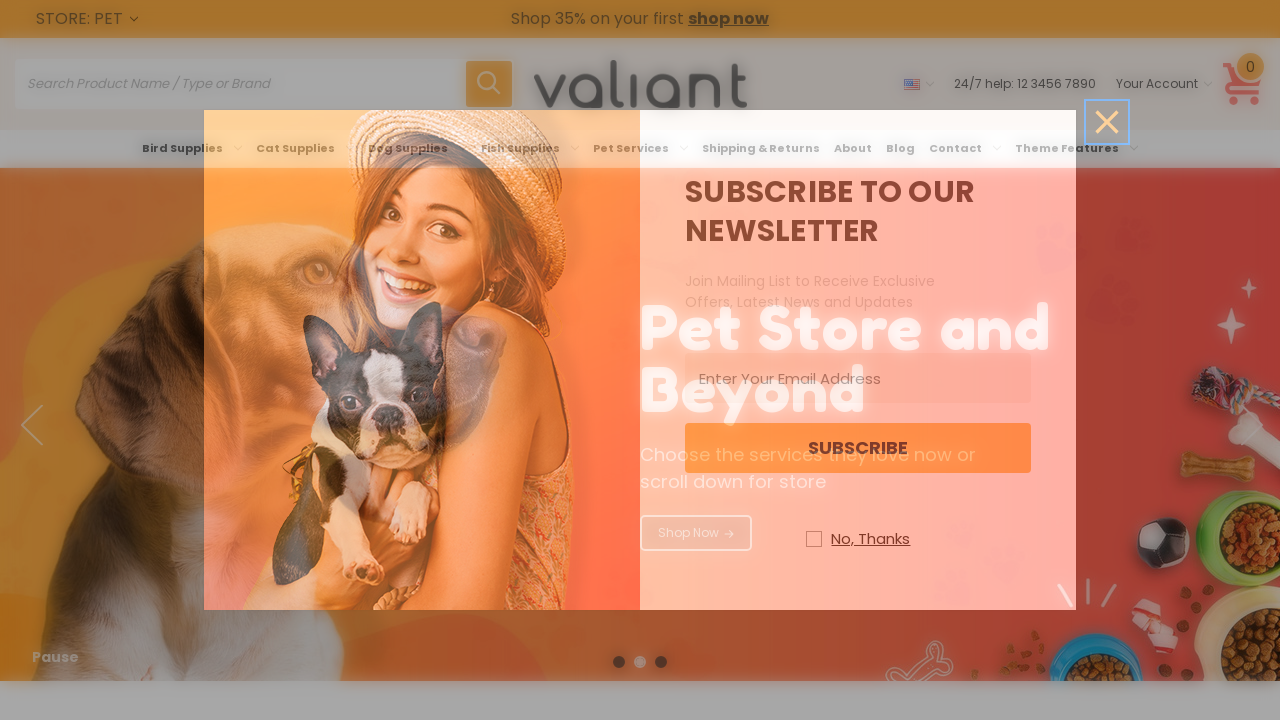

Hovered over Bird Supplies menu at (192, 148) on xpath=//a[@aria-label='Bird Supplies']
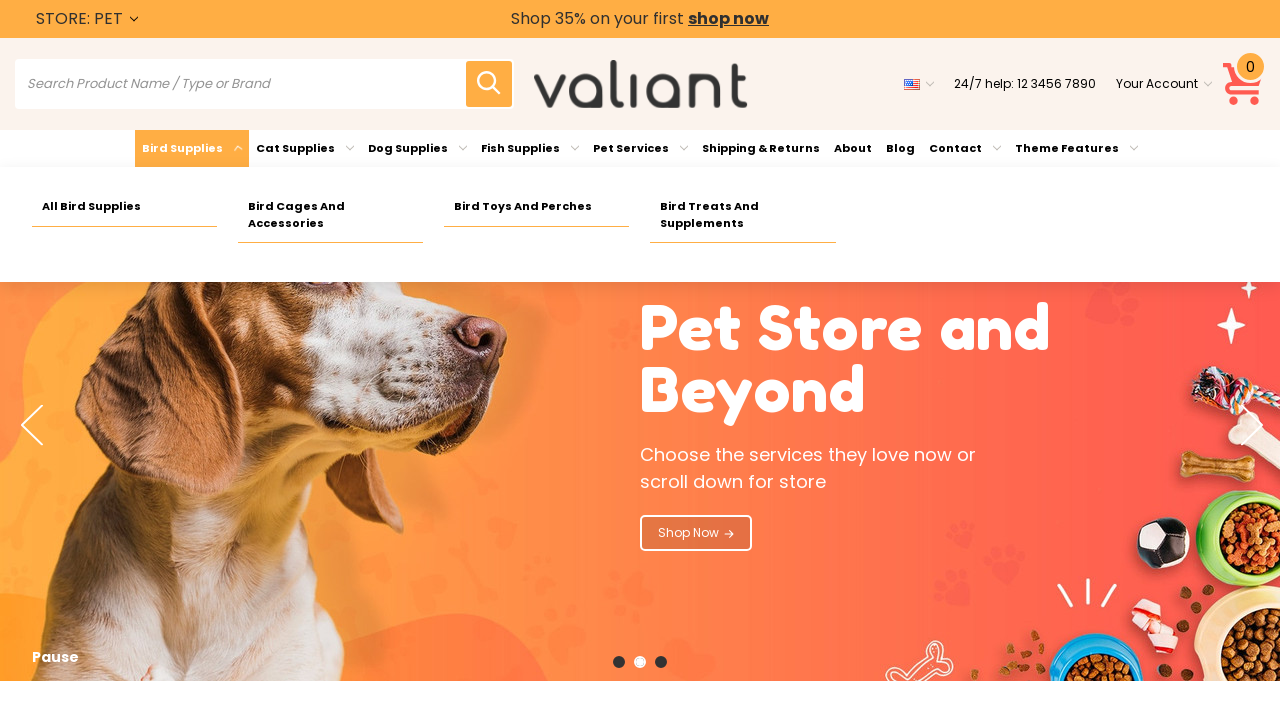

Clicked on Bird Supplies category link at (192, 148) on xpath=//a[@aria-label='Bird Supplies']
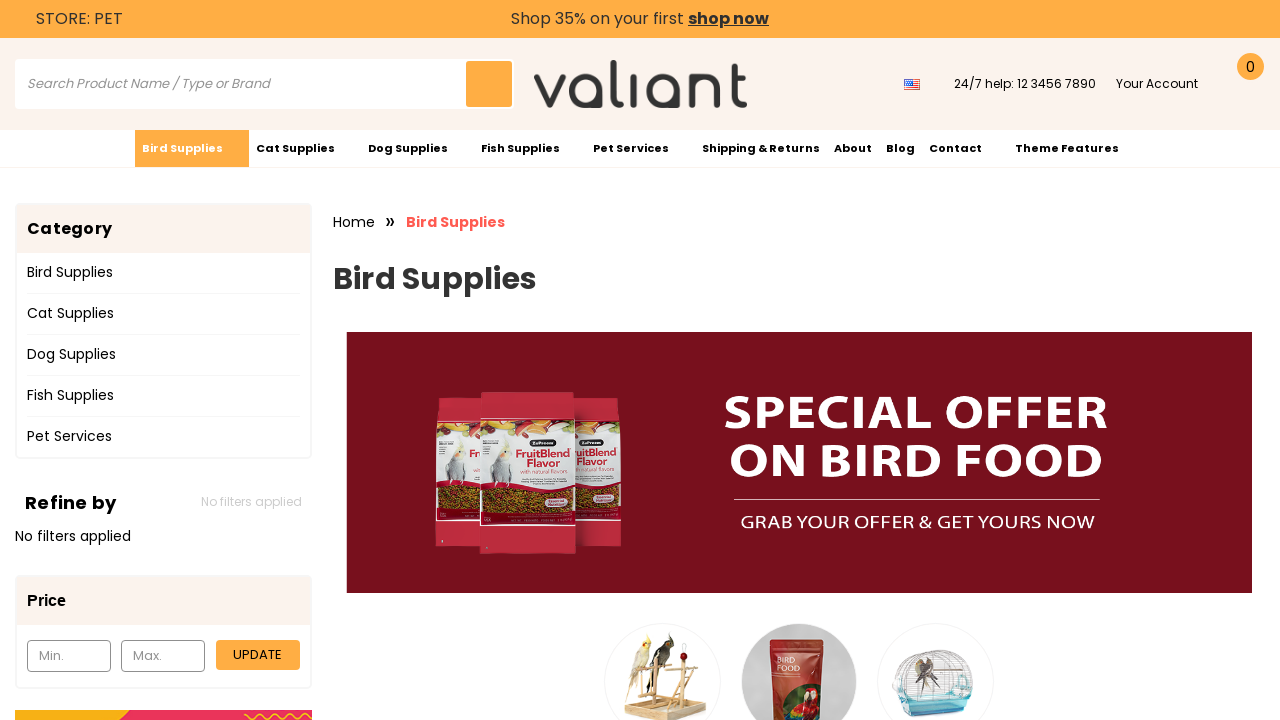

Scrolled to bottom of Bird Supplies page
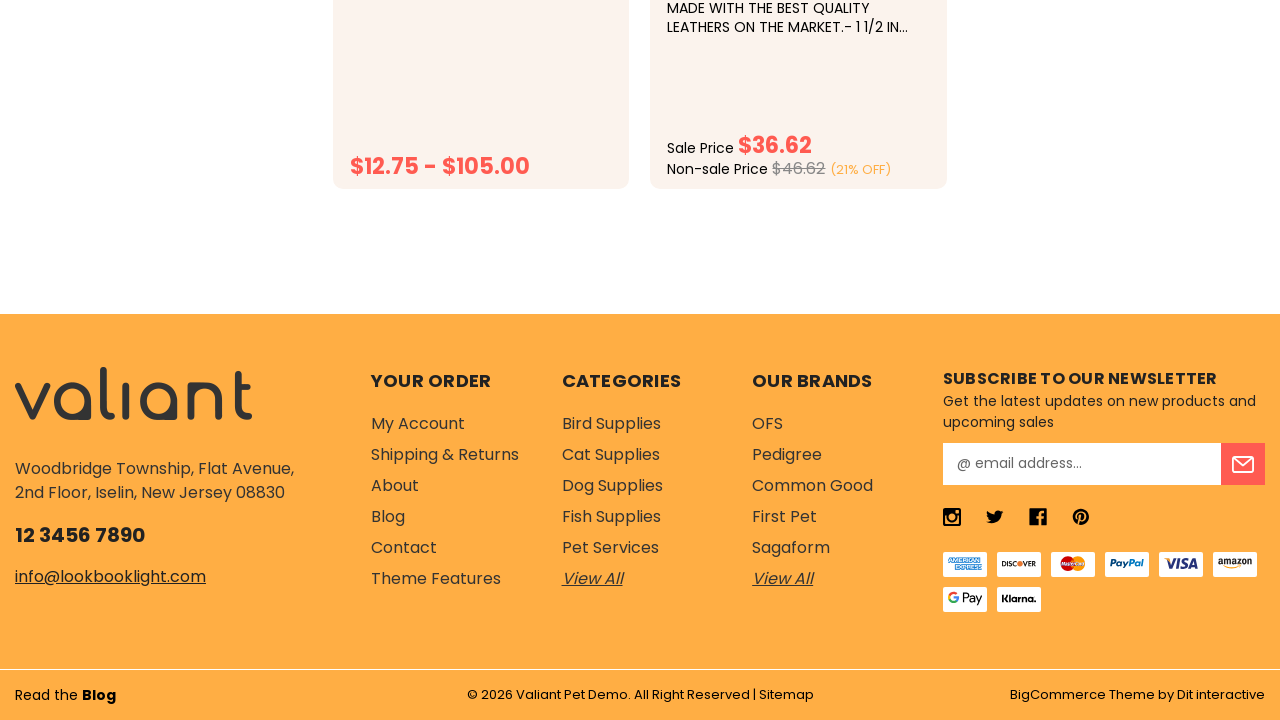

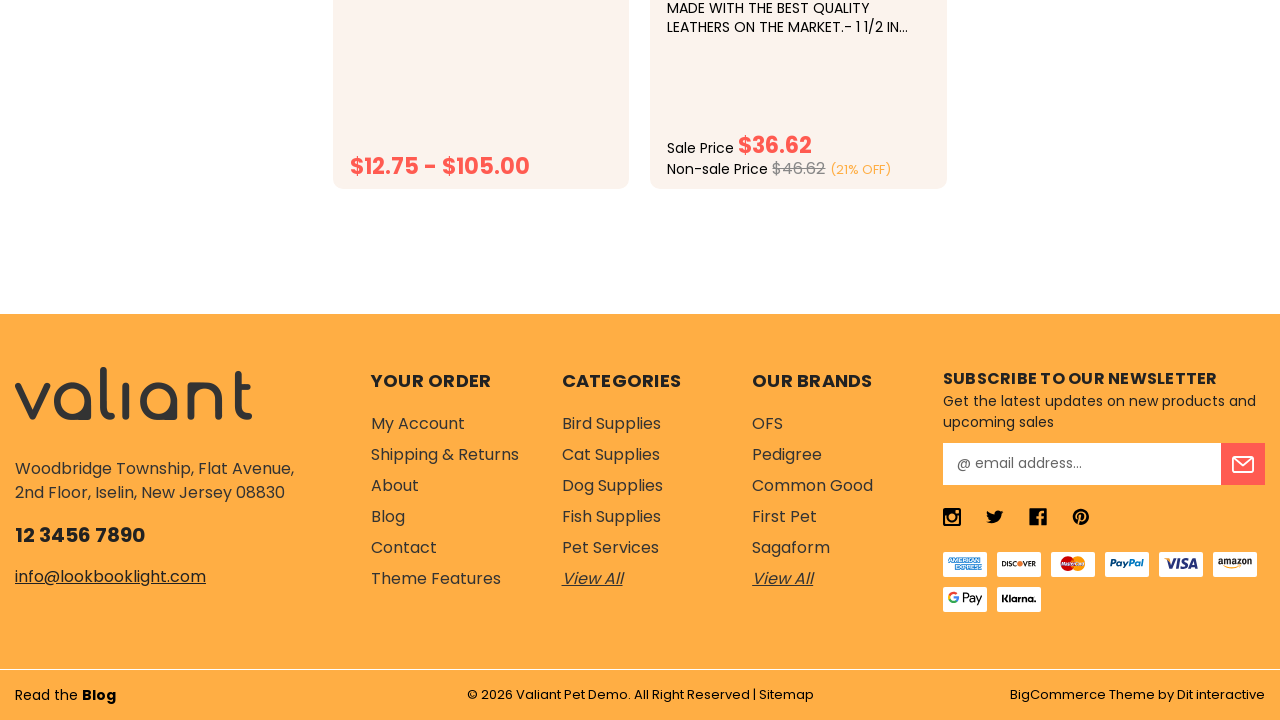